Tests the text input page by entering text into an input field and clicking a button, then verifying the button text is updated to match the entered text.

Starting URL: http://www.uitestingplayground.com/textinput

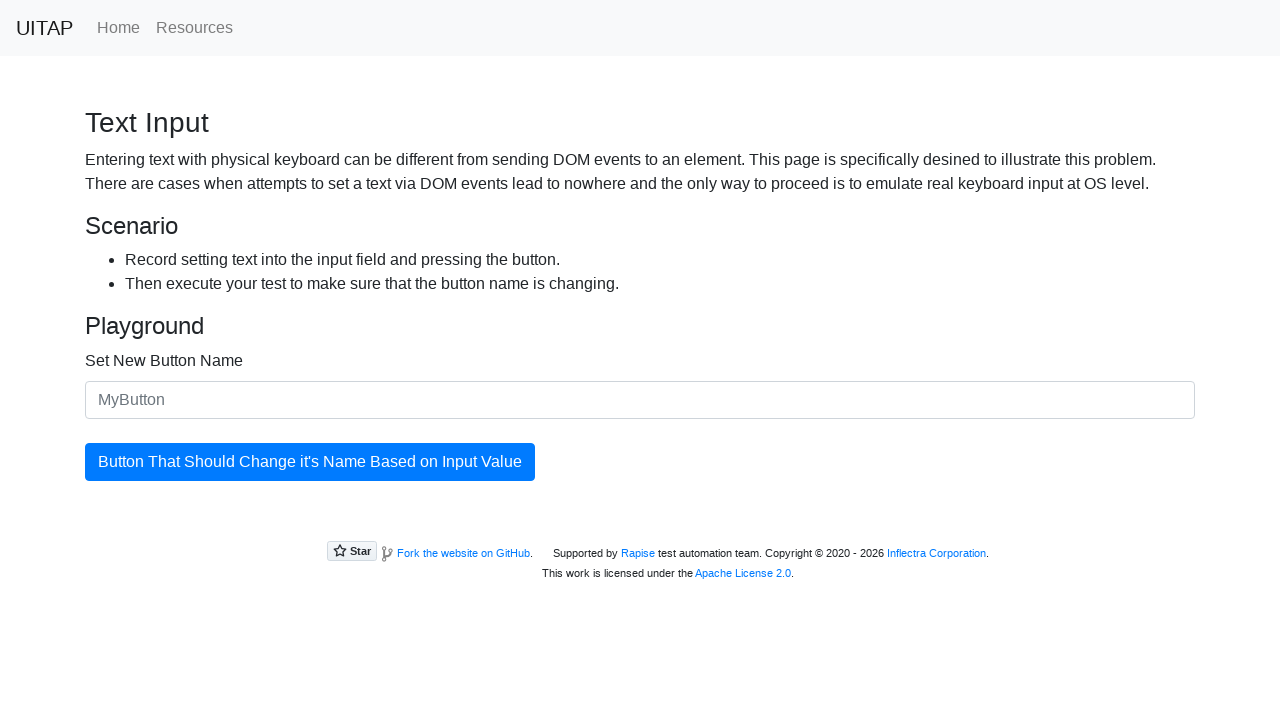

Filled text input field with 'My Custom Button' on input#newButtonName
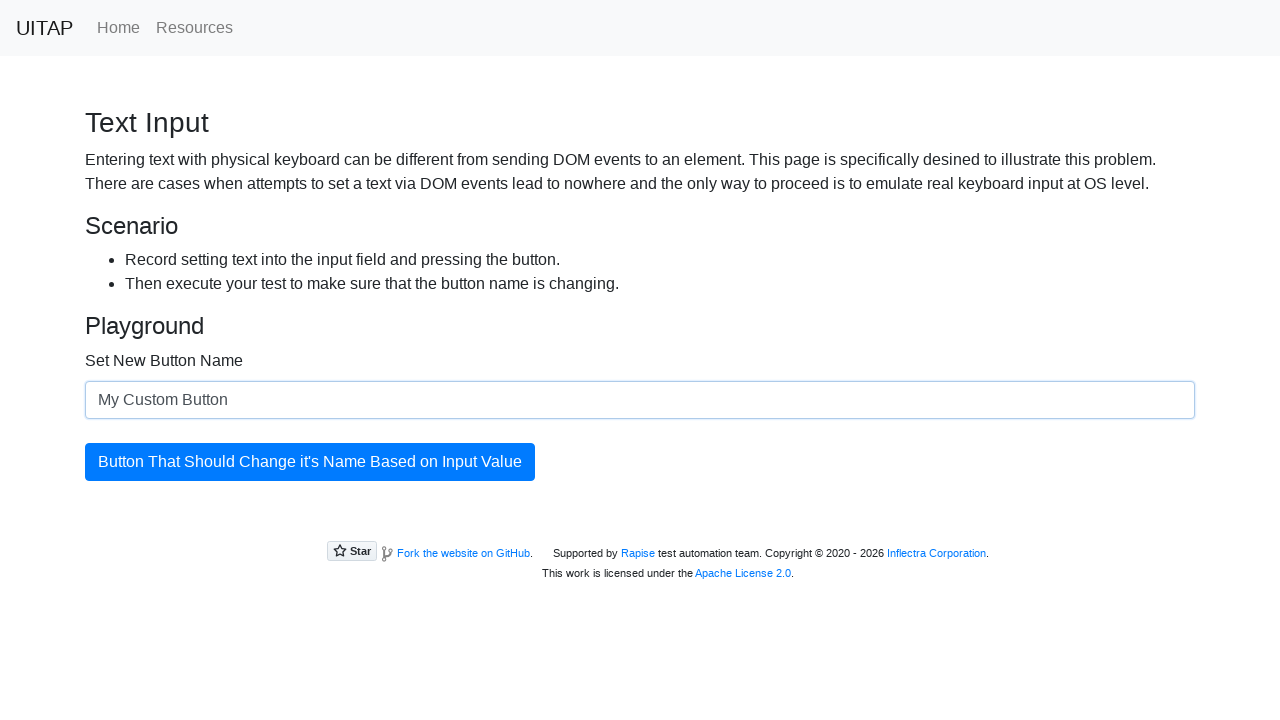

Clicked the button to update its text at (310, 462) on button#updatingButton
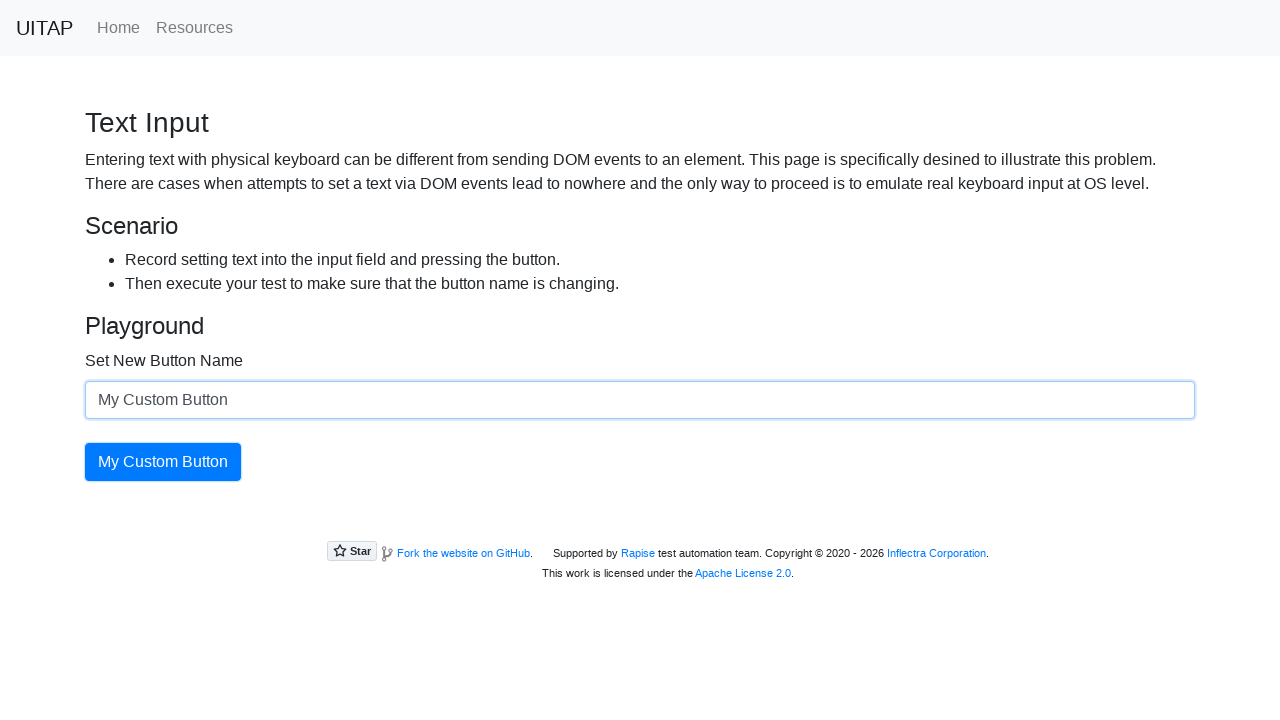

Located the button element
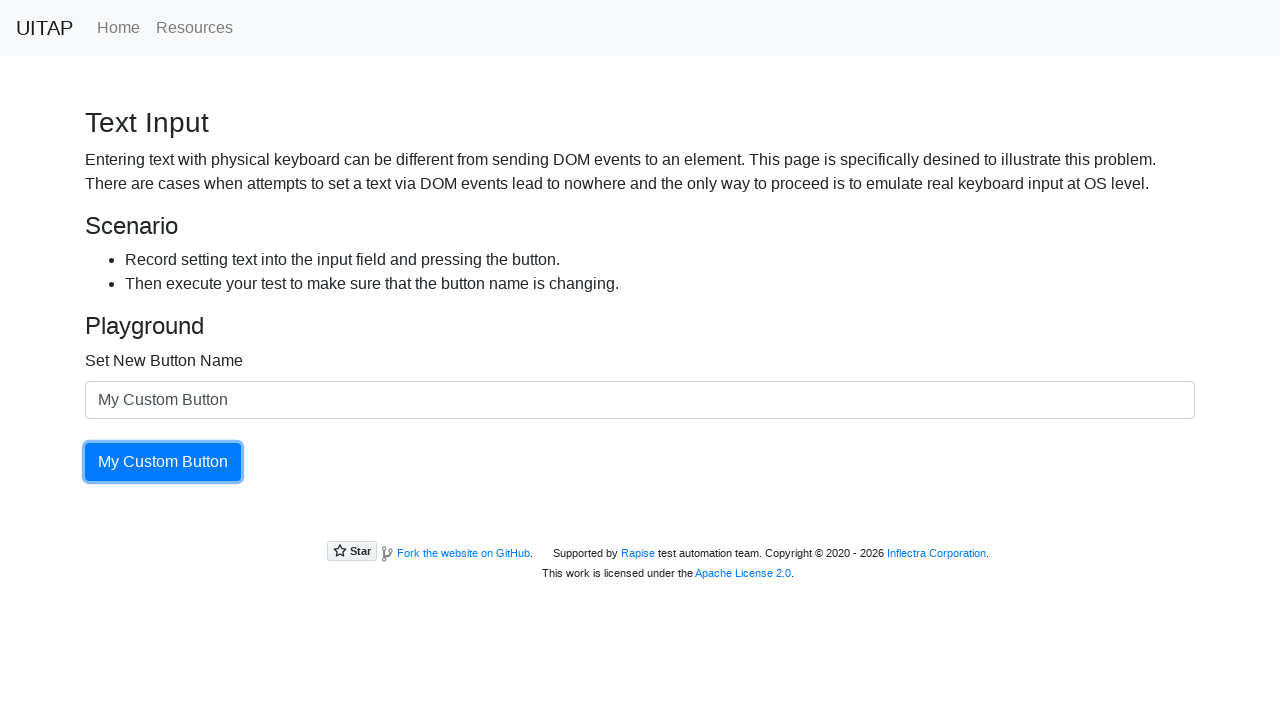

Verified that button text matches the entered text 'My Custom Button'
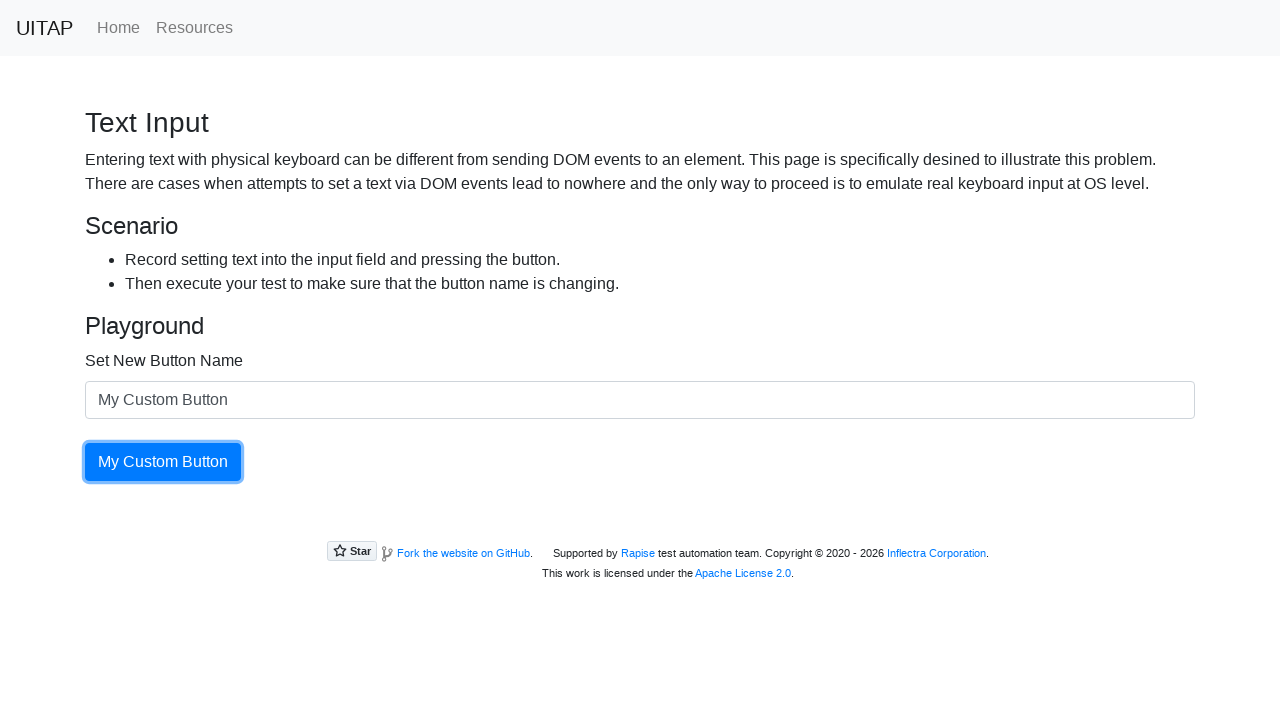

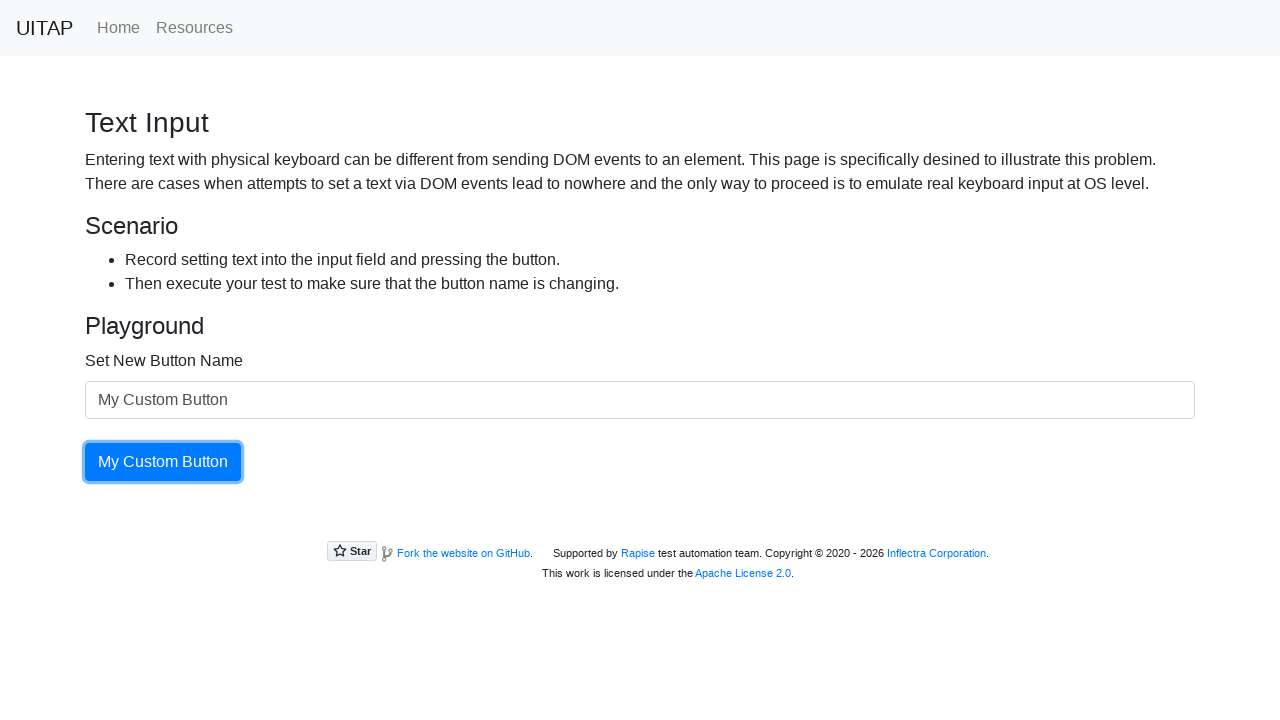